Tests e-commerce shopping cart functionality by searching for a product, adding Cashews to the cart, and proceeding through checkout to place an order.

Starting URL: https://rahulshettyacademy.com/seleniumPractise/#/

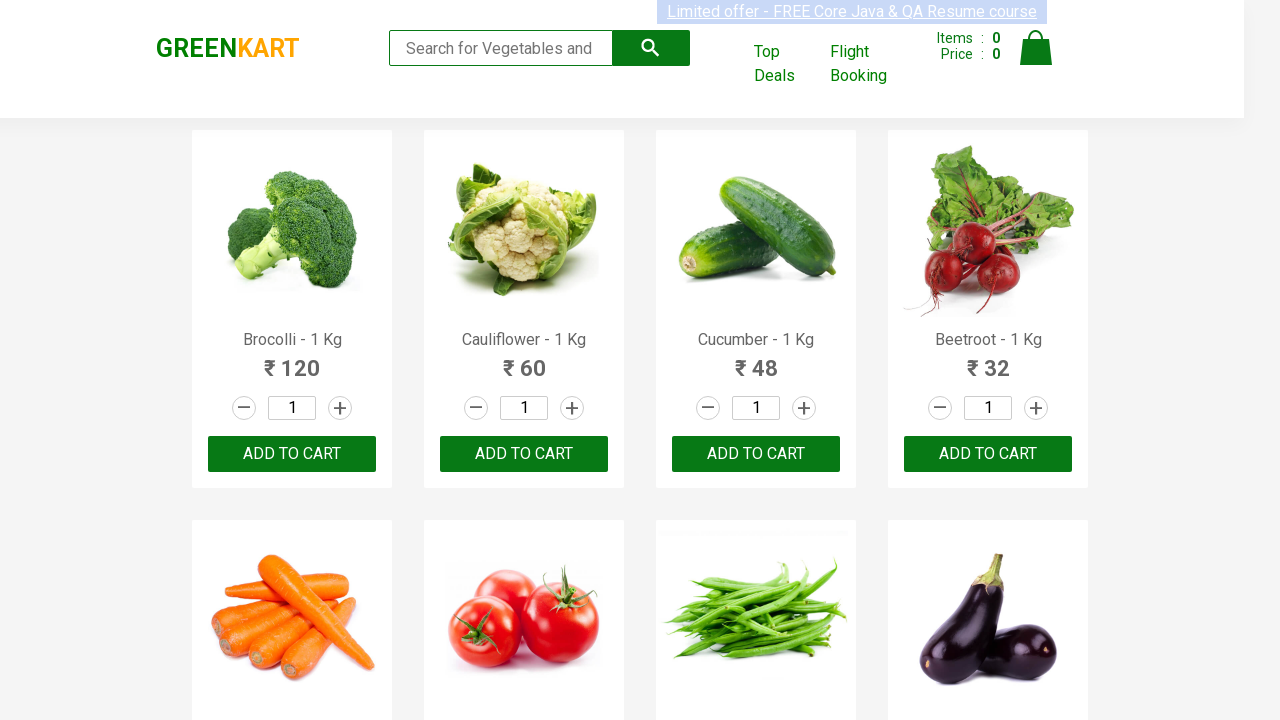

Filled search box with 'ca' to search for Cashews on .search-keyword
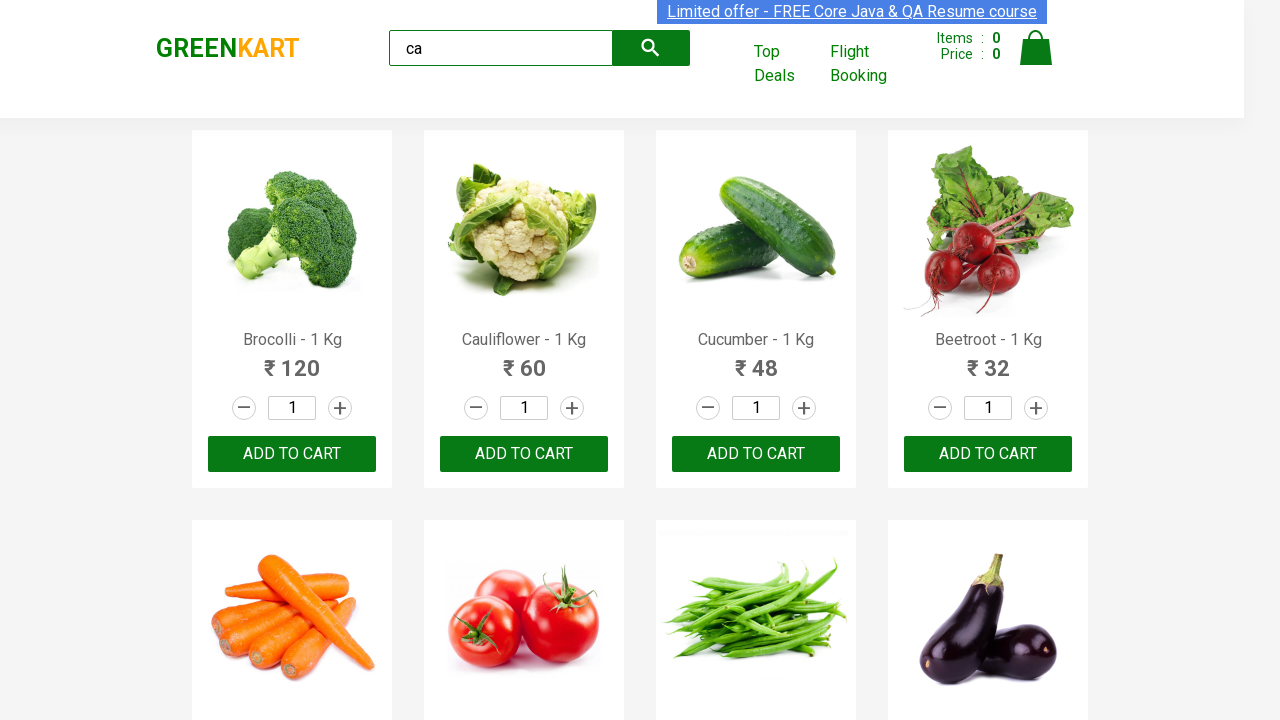

Waited 2 seconds for products to load
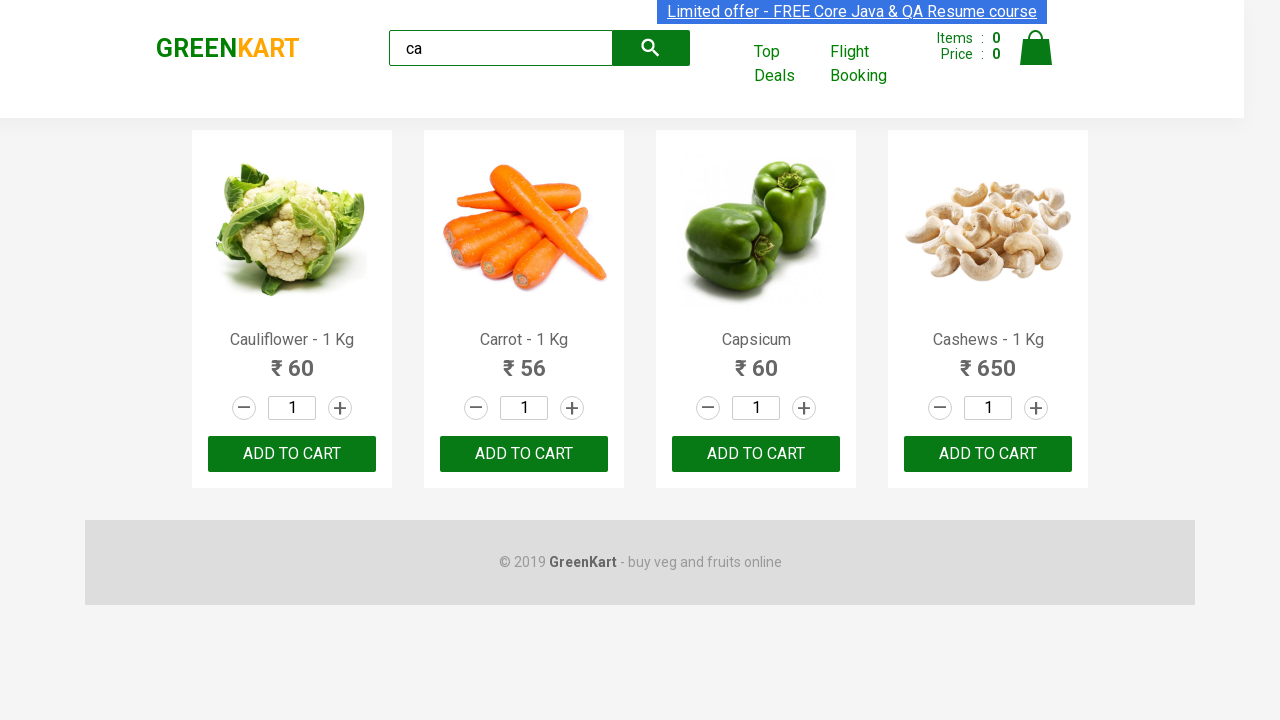

Located all products on the page
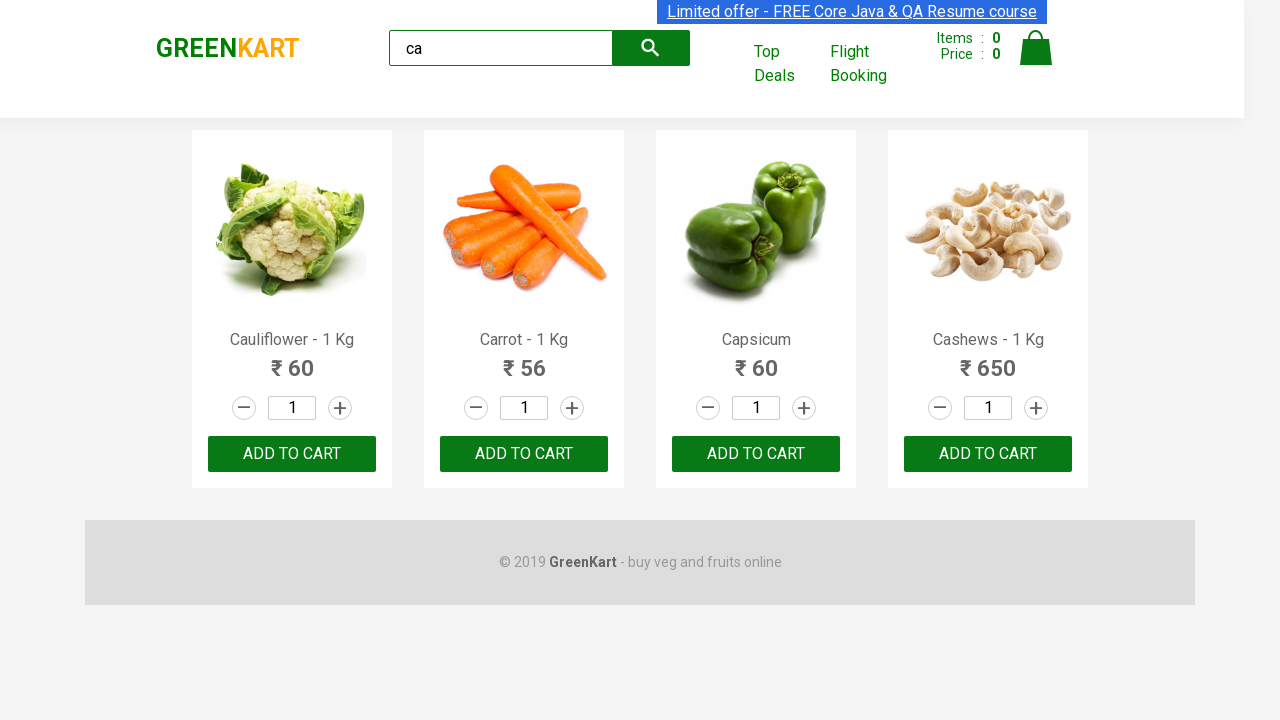

Found Cashews product and clicked Add to Cart button at (988, 454) on .products .product >> nth=3 >> button
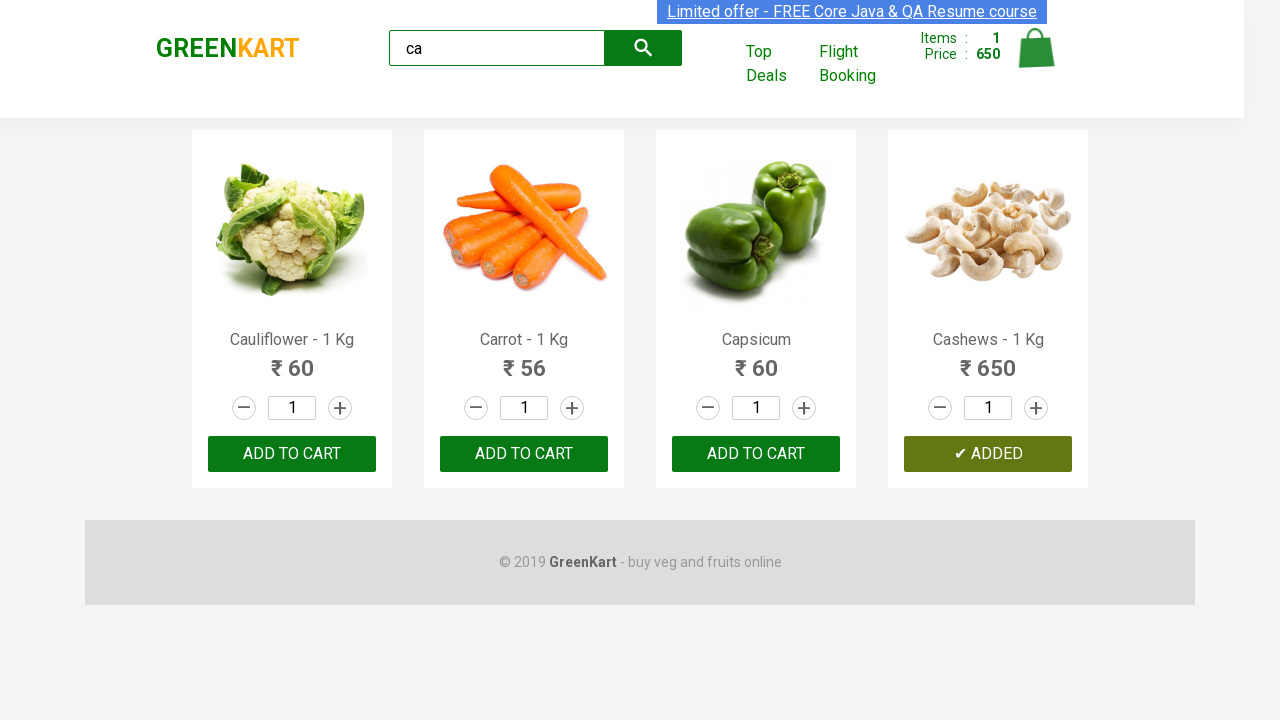

Clicked cart icon to view shopping cart at (1036, 48) on .cart-icon > img
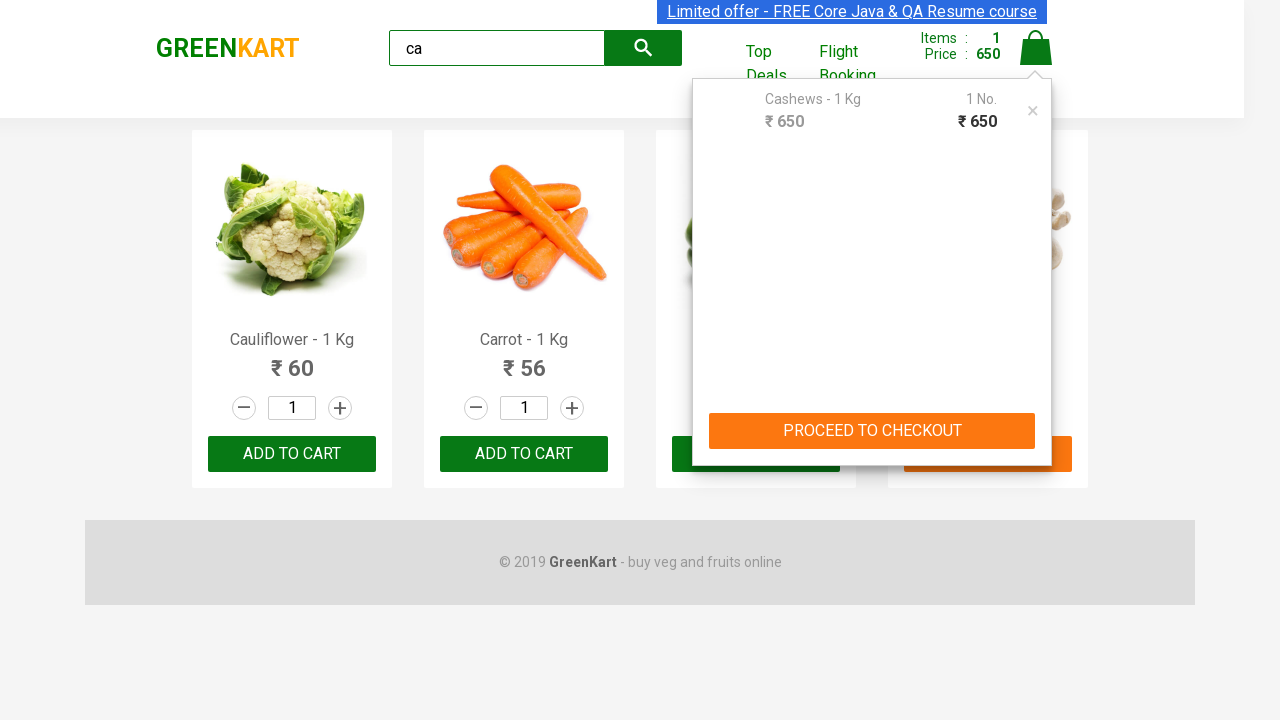

Clicked PROCEED TO CHECKOUT button at (872, 431) on text=PROCEED TO CHECKOUT
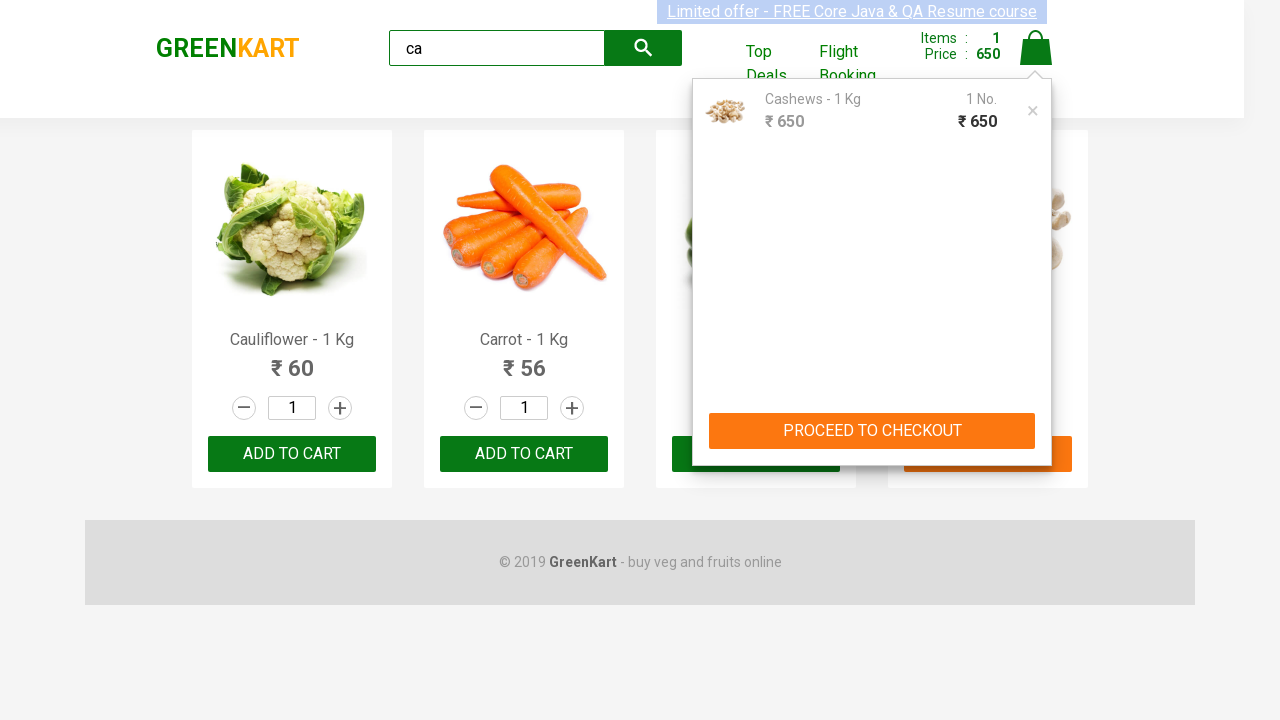

Clicked Place Order button to complete purchase at (1036, 420) on text=Place Order
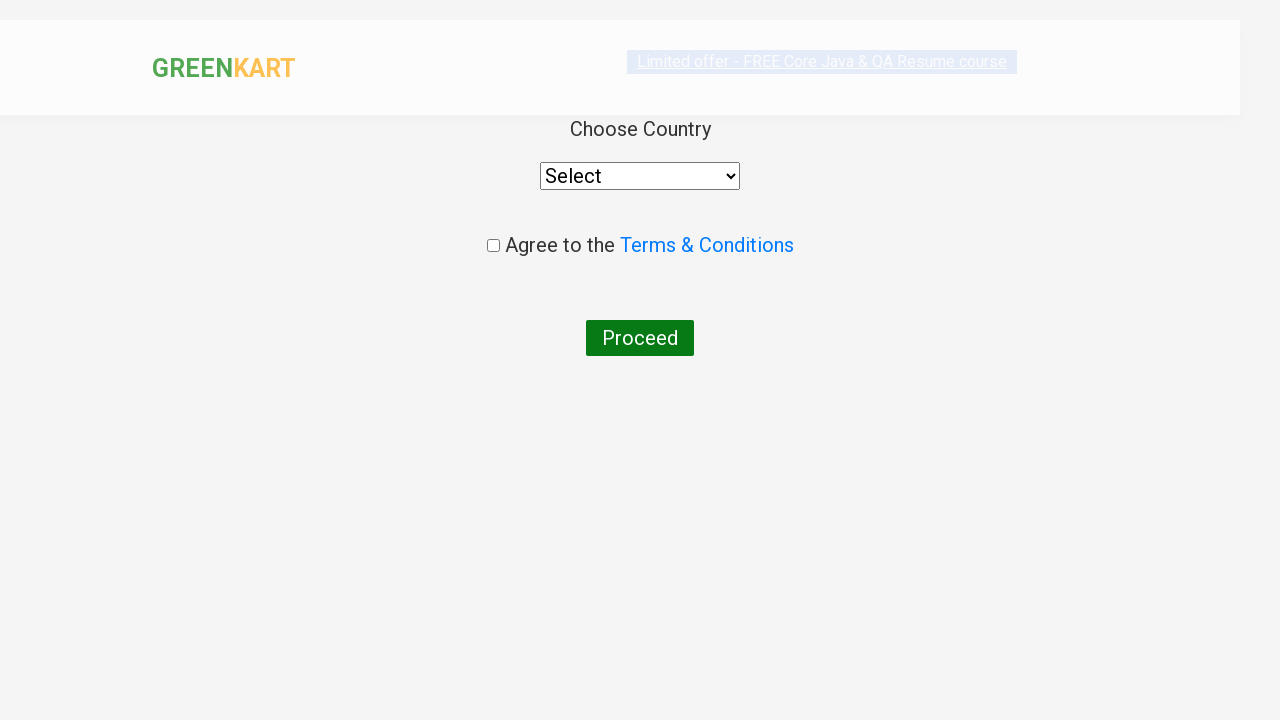

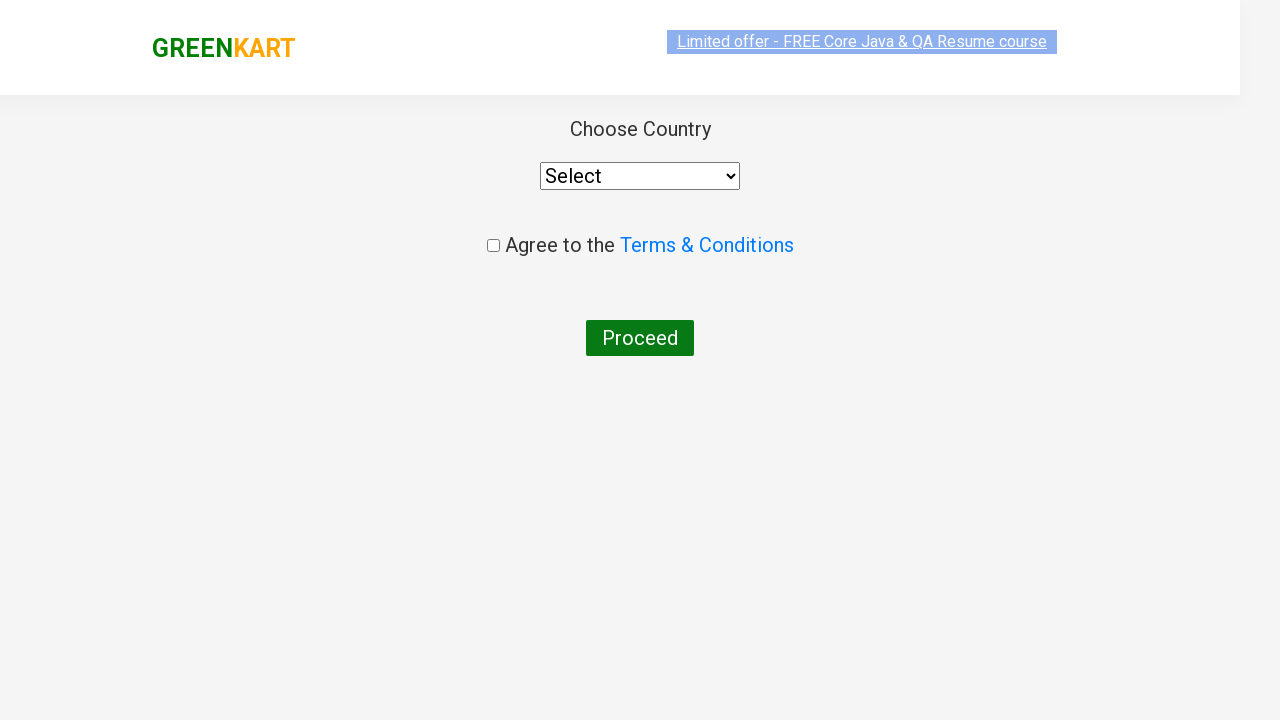